Tests navigation to example.com to verify the h1 heading text, then navigates to echoecho.com to interact with a dropdown menu by selecting the 'Milk' option.

Starting URL: http://www.example.com

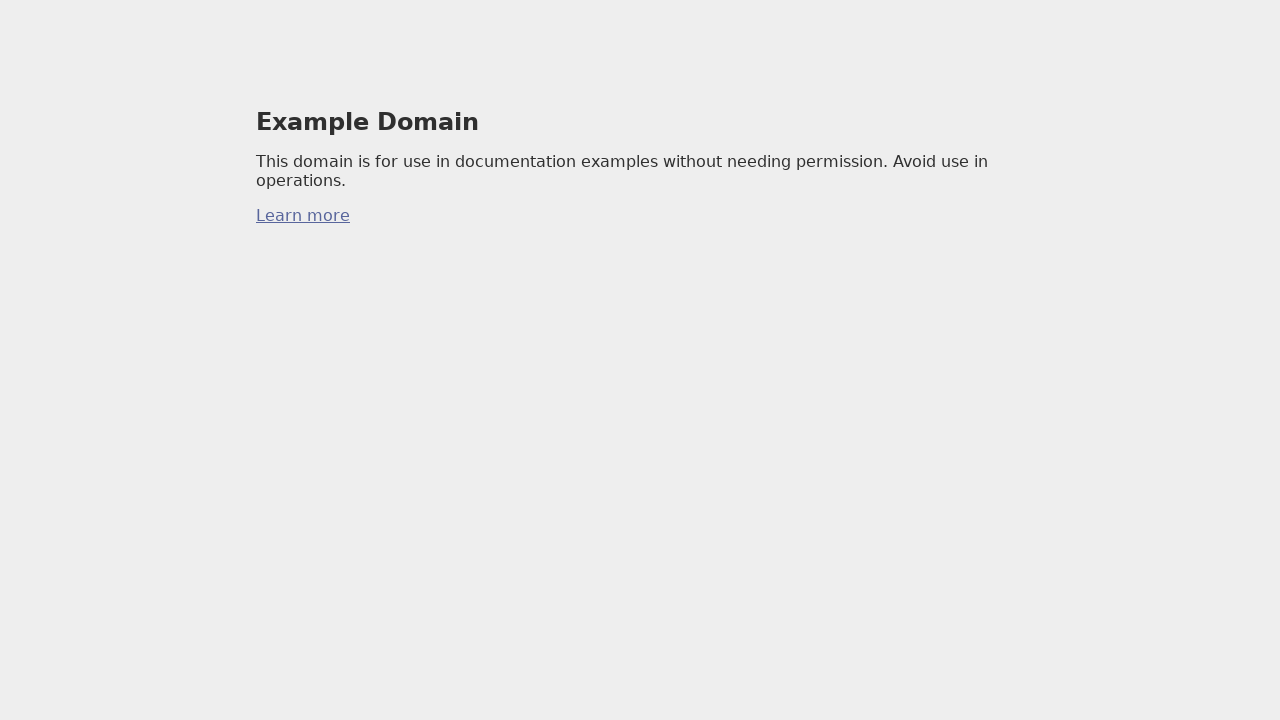

Verified h1 heading text is 'Example Domain'
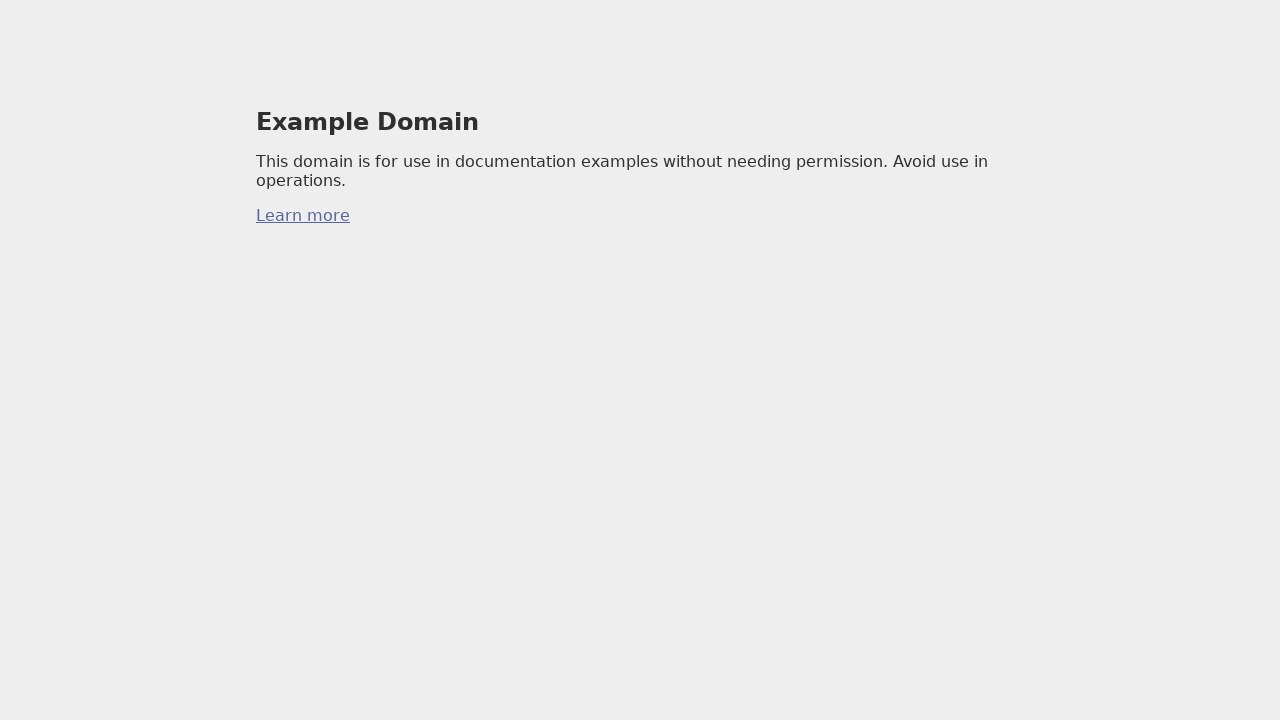

Navigated to echoecho.com forms page
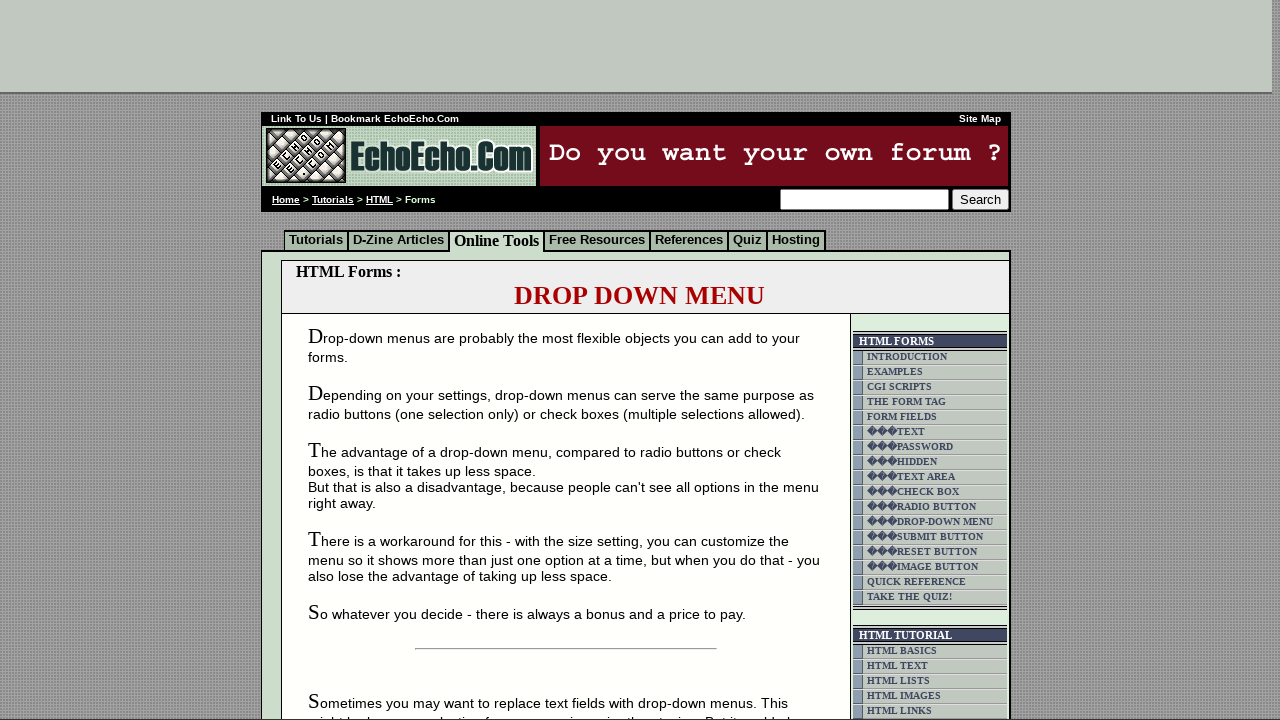

Dropdown menu loaded and is available
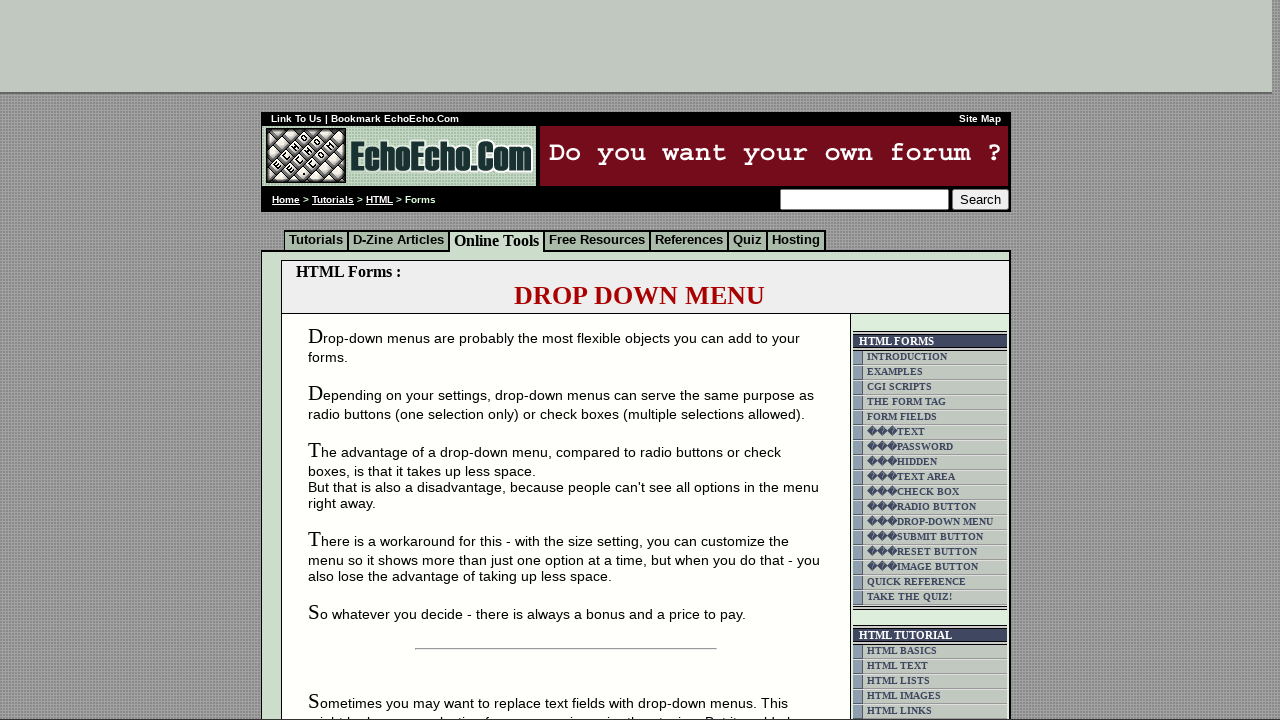

Selected 'Milk' option from dropdown menu on select[name='dropdownmenu']
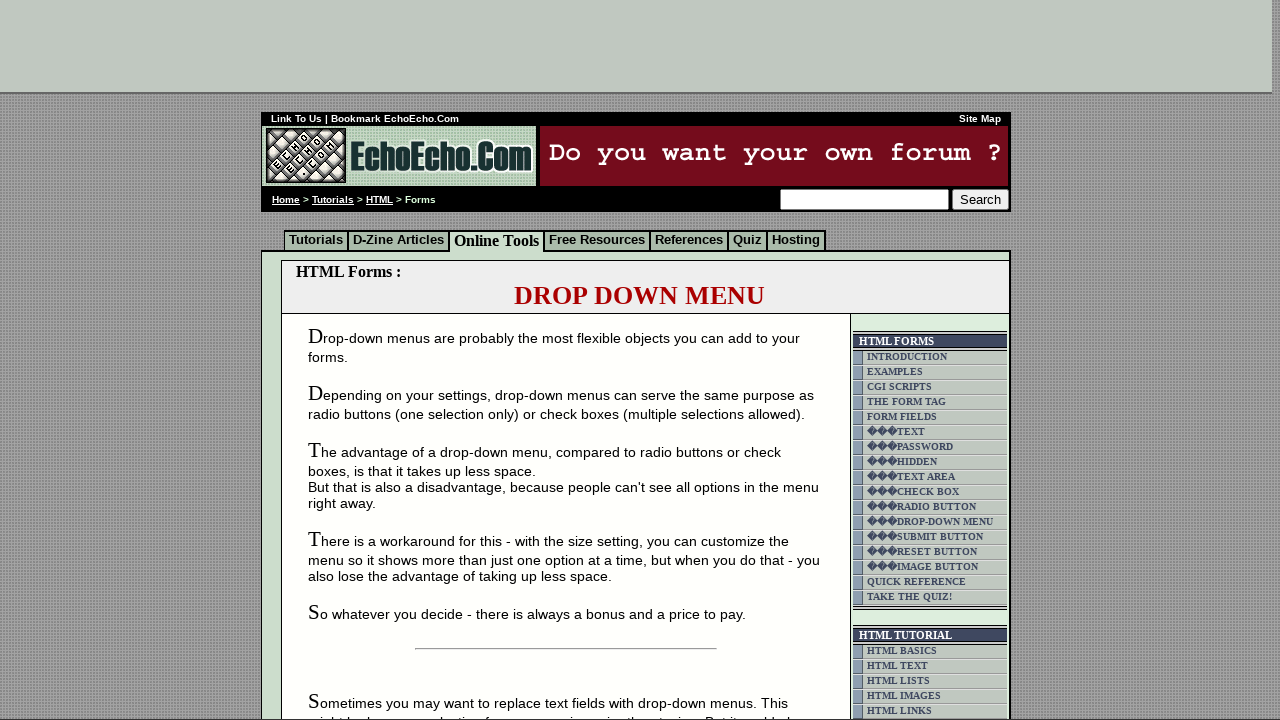

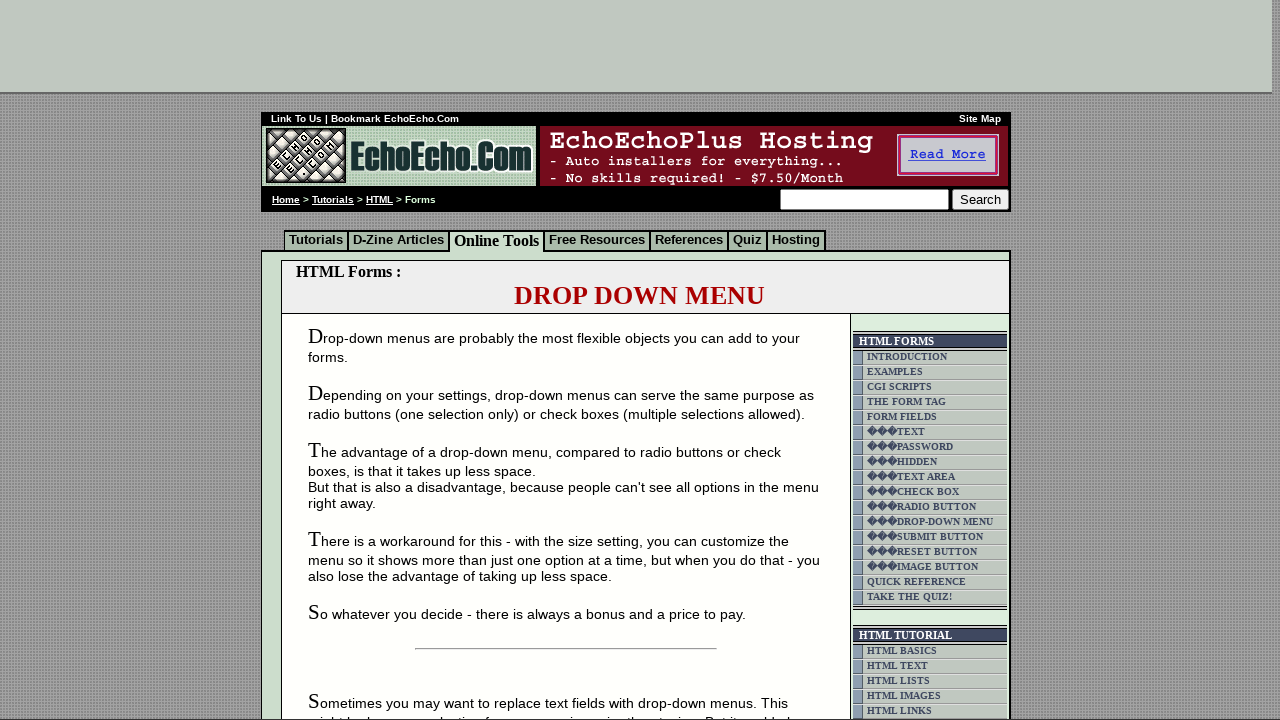